Tests Zoho signup form by filling in email, password, phone number fields, accepting terms, and submitting the form

Starting URL: https://www.zoho.com/signup.html

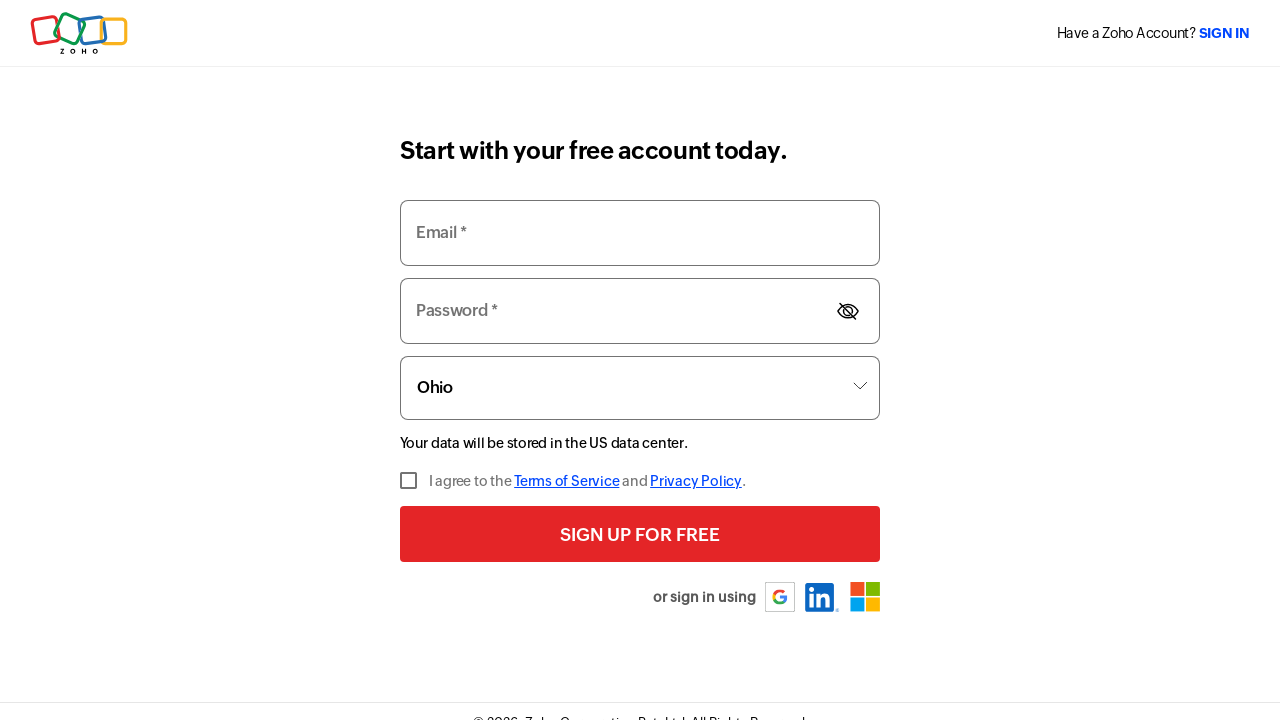

Filled email field with testuser2024@example.com on input[name='email']
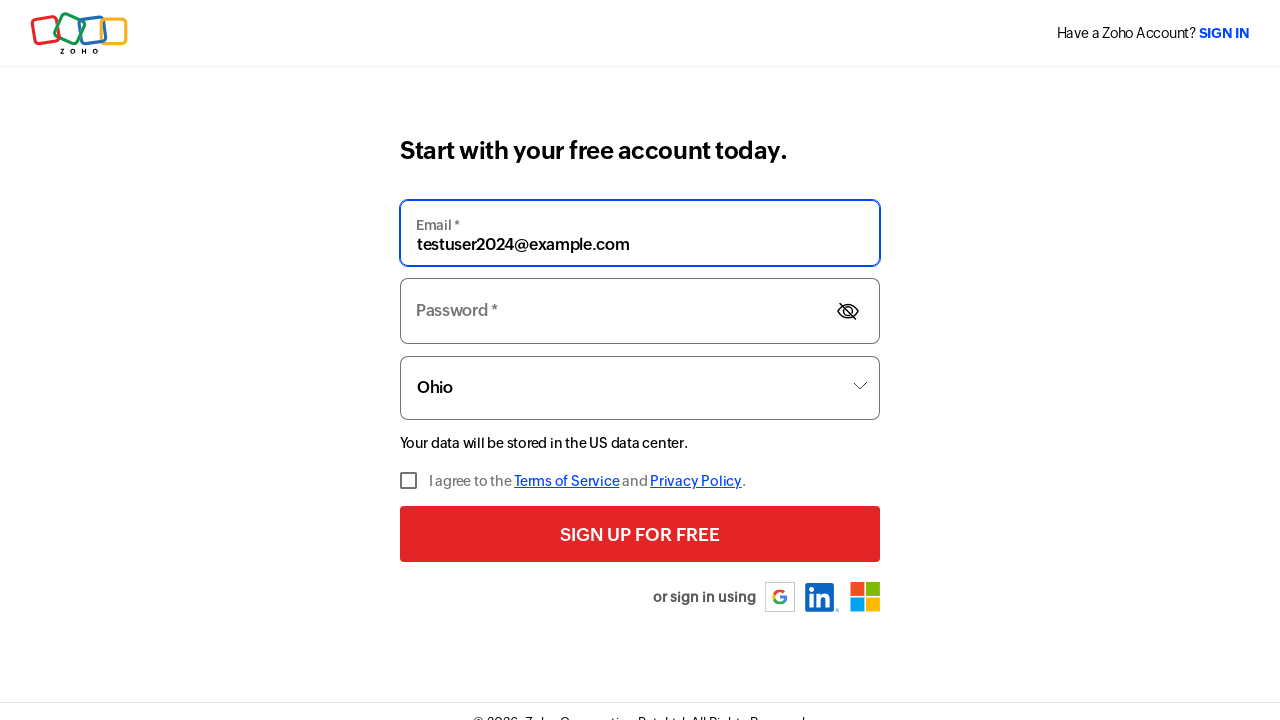

Filled password field with TestPass@2024 on input >> nth=1
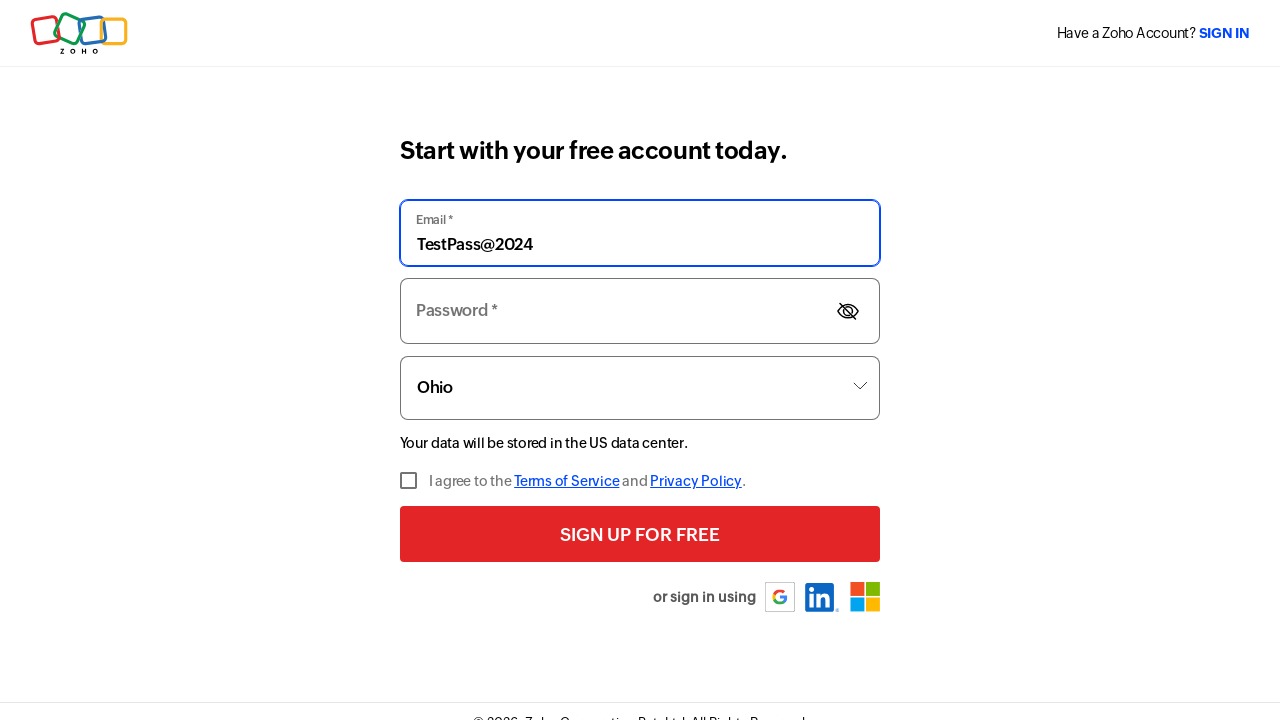

Filled phone number field with 5551234567 on input >> nth=2
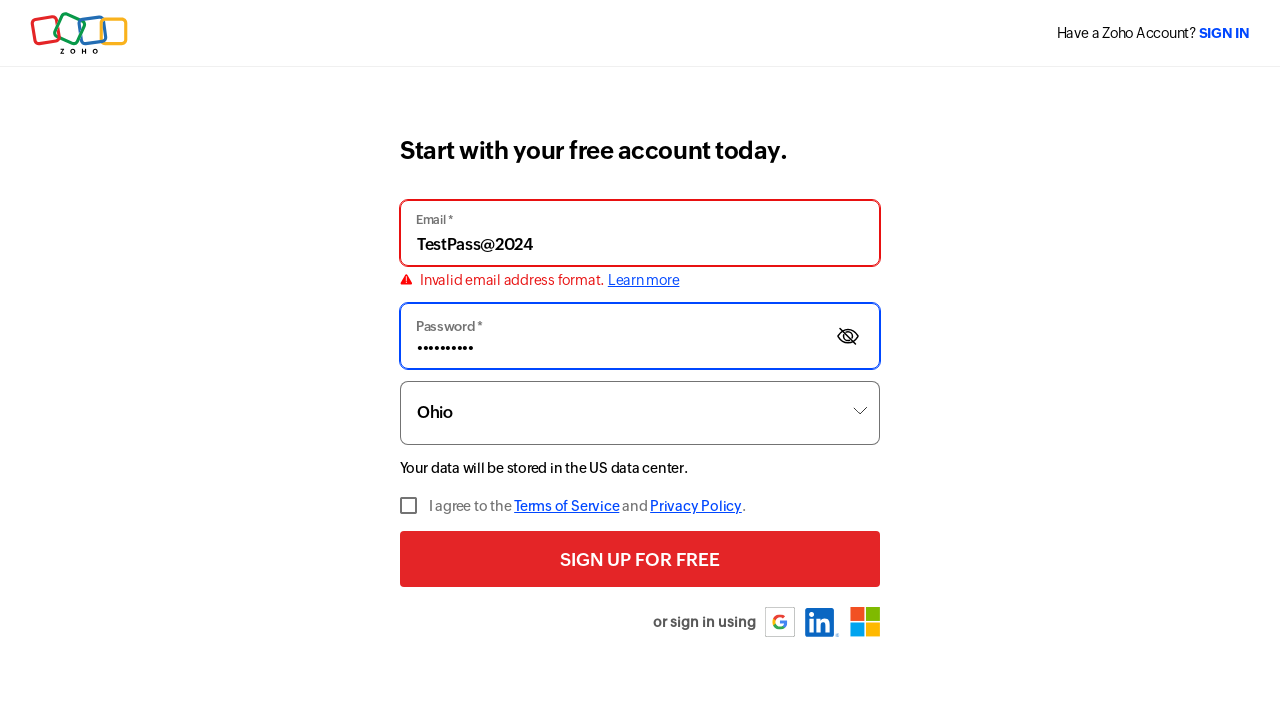

Checked the terms of service checkbox at (427, 506) on #signup-termservice
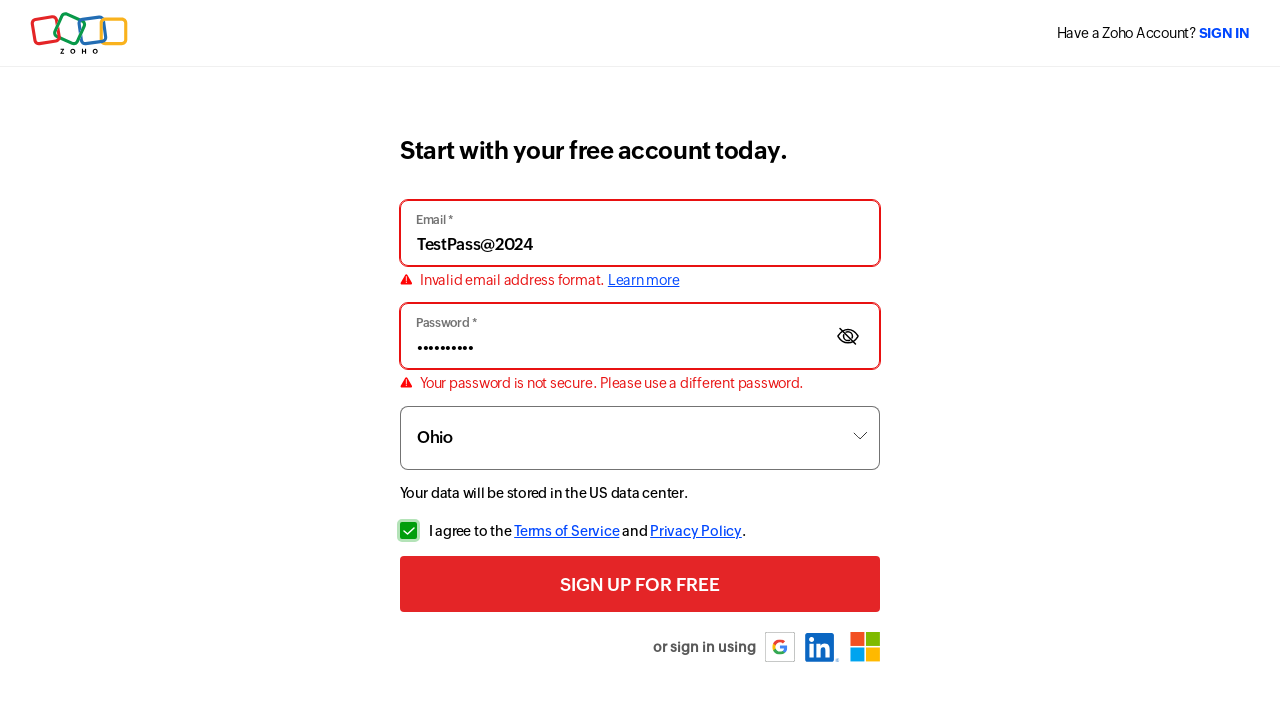

Clicked signup button to submit form at (640, 584) on input[type='submit']
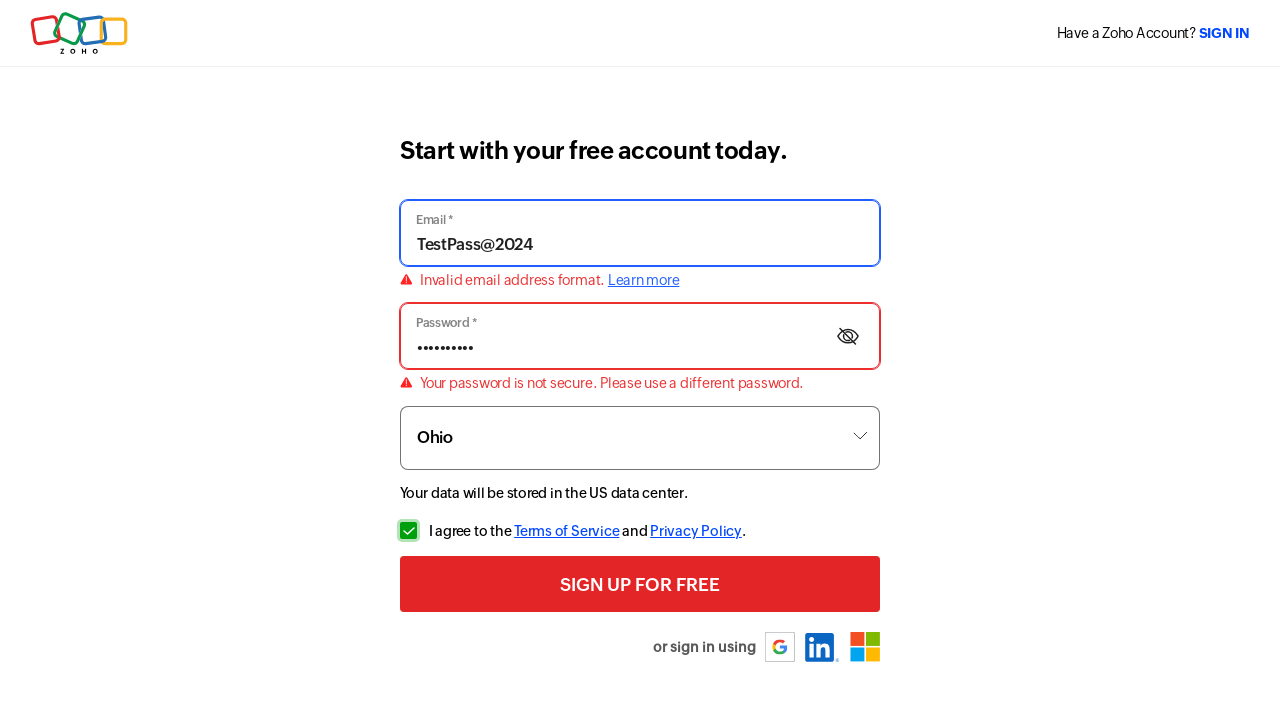

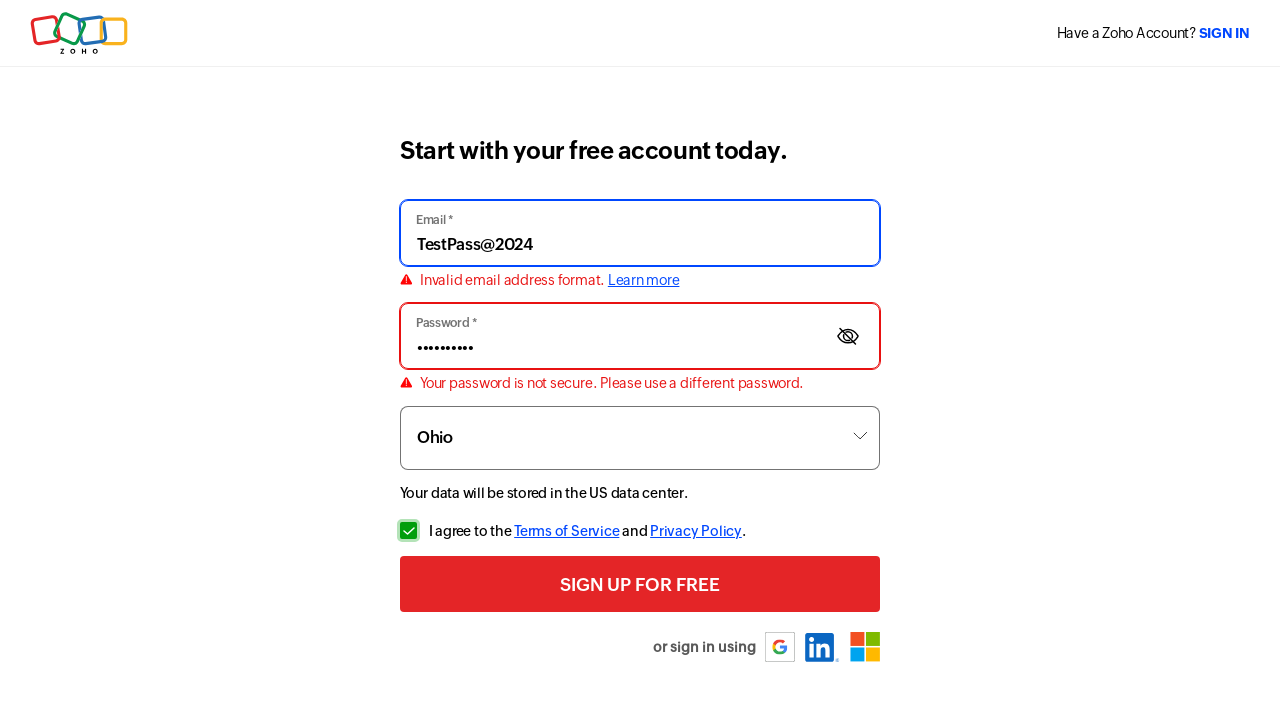